Tests validation with input containing a question mark character

Starting URL: https://testpages.eviltester.com/styled/apps/7charval/simple7charvalidation.html

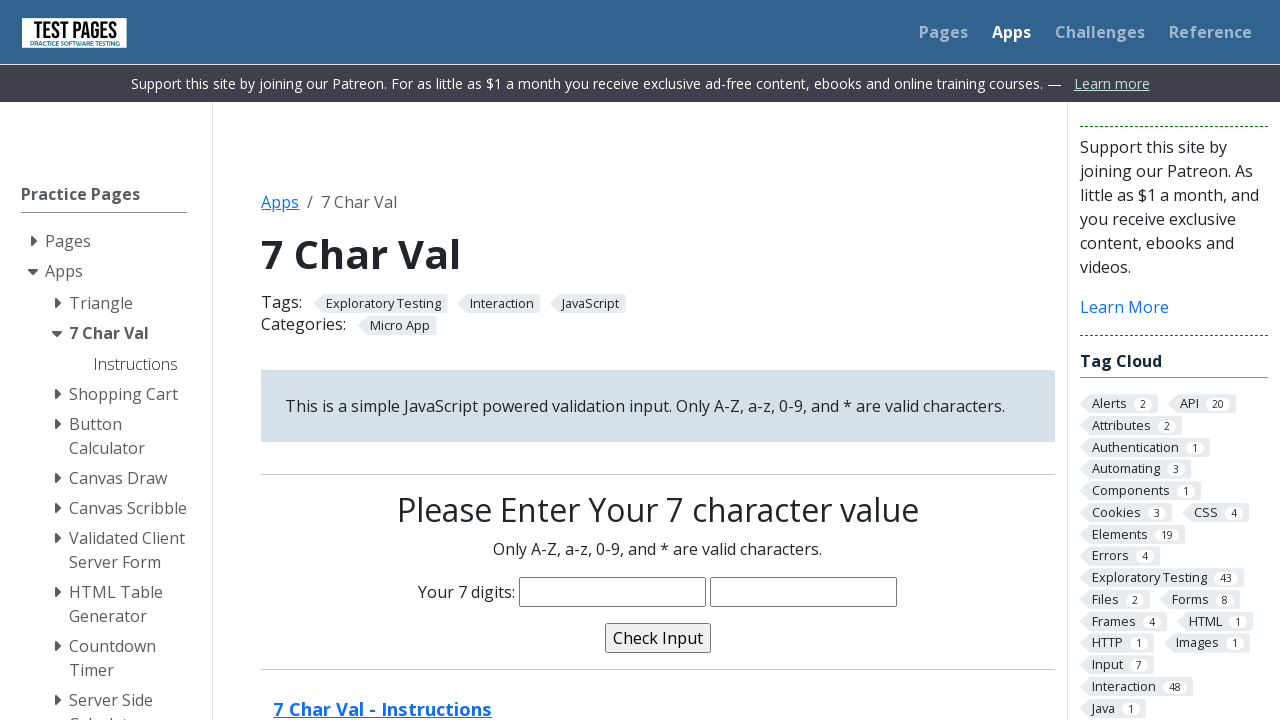

Filled characters field with 'baselam?' containing question mark character on input[name='characters']
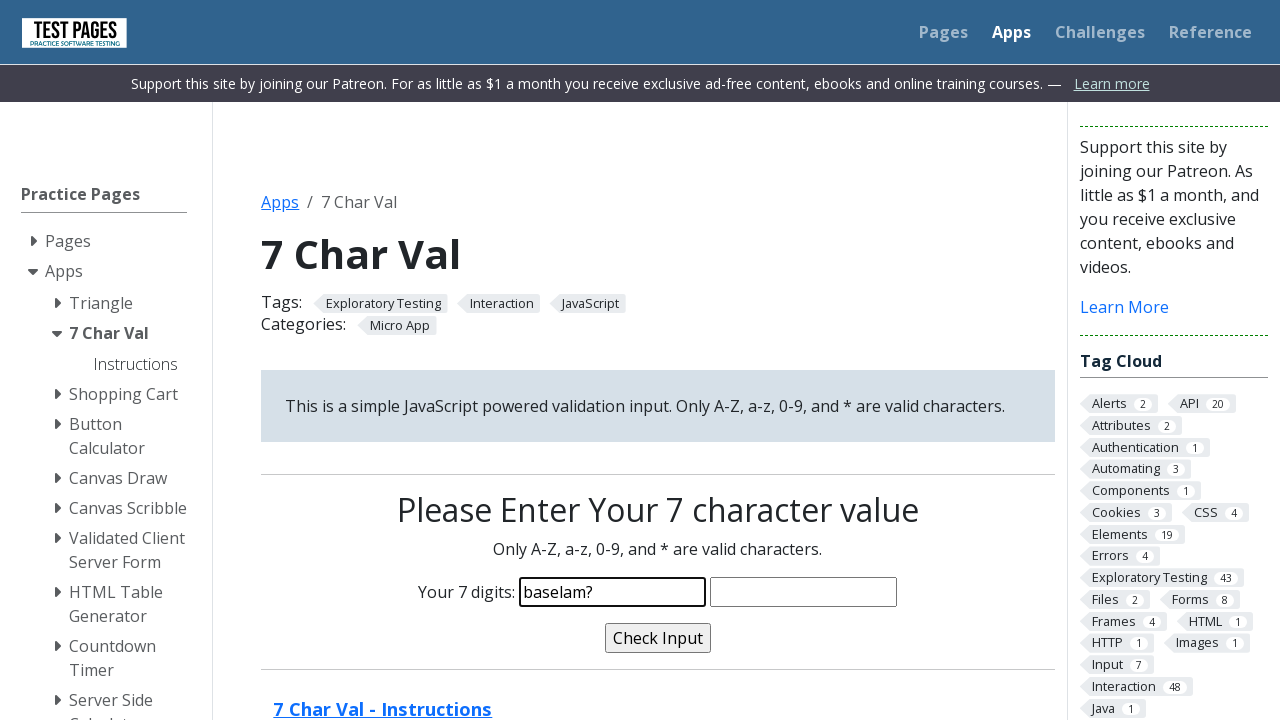

Clicked validate button to submit form at (658, 638) on input[name='validate']
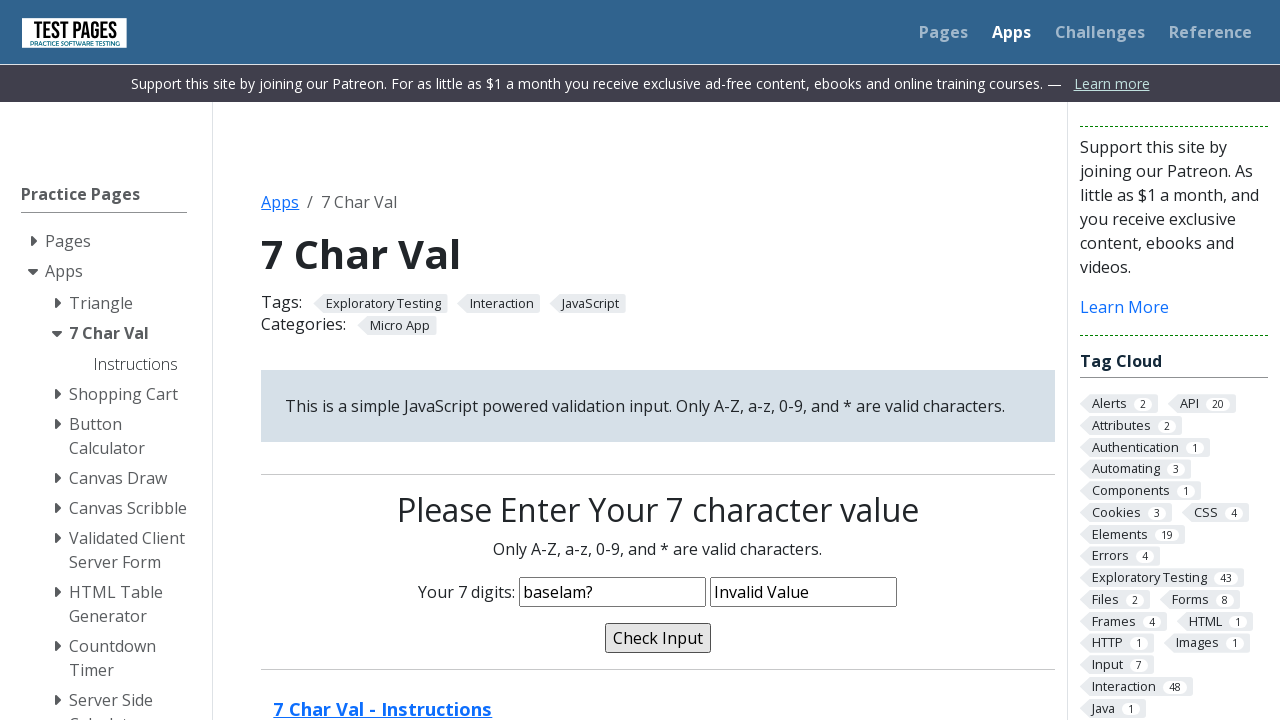

Validation message element appeared after form submission
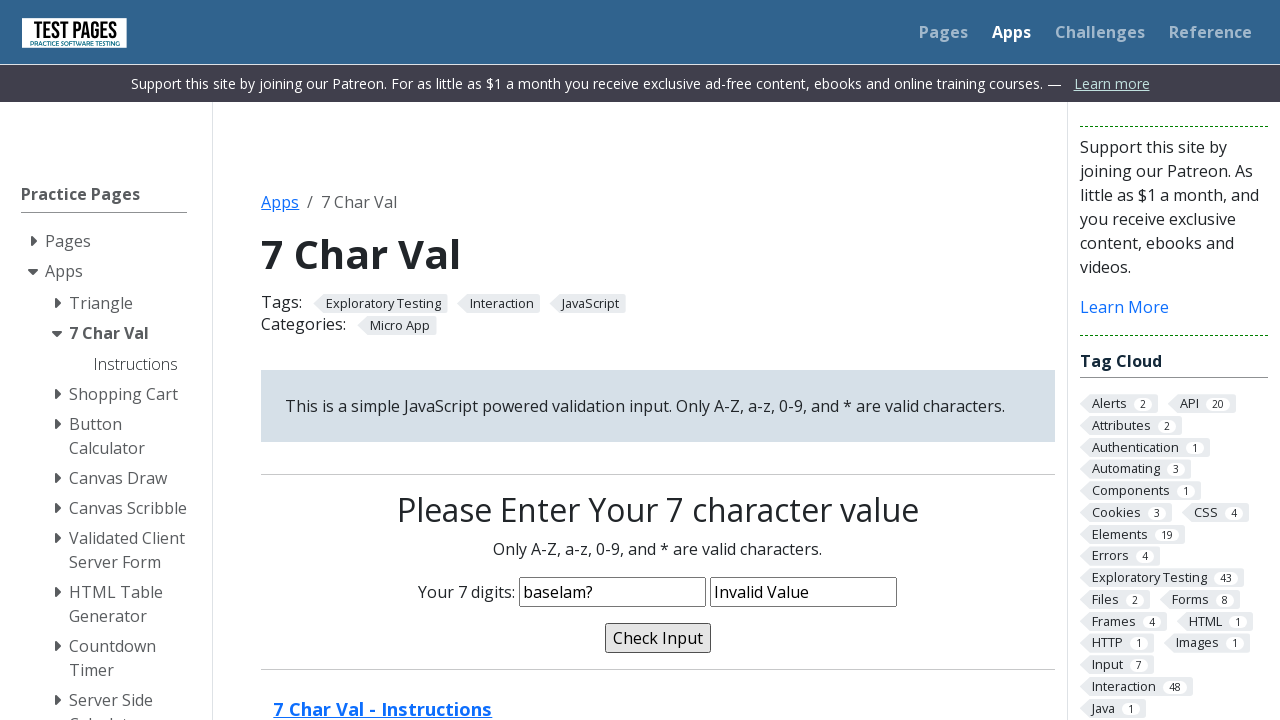

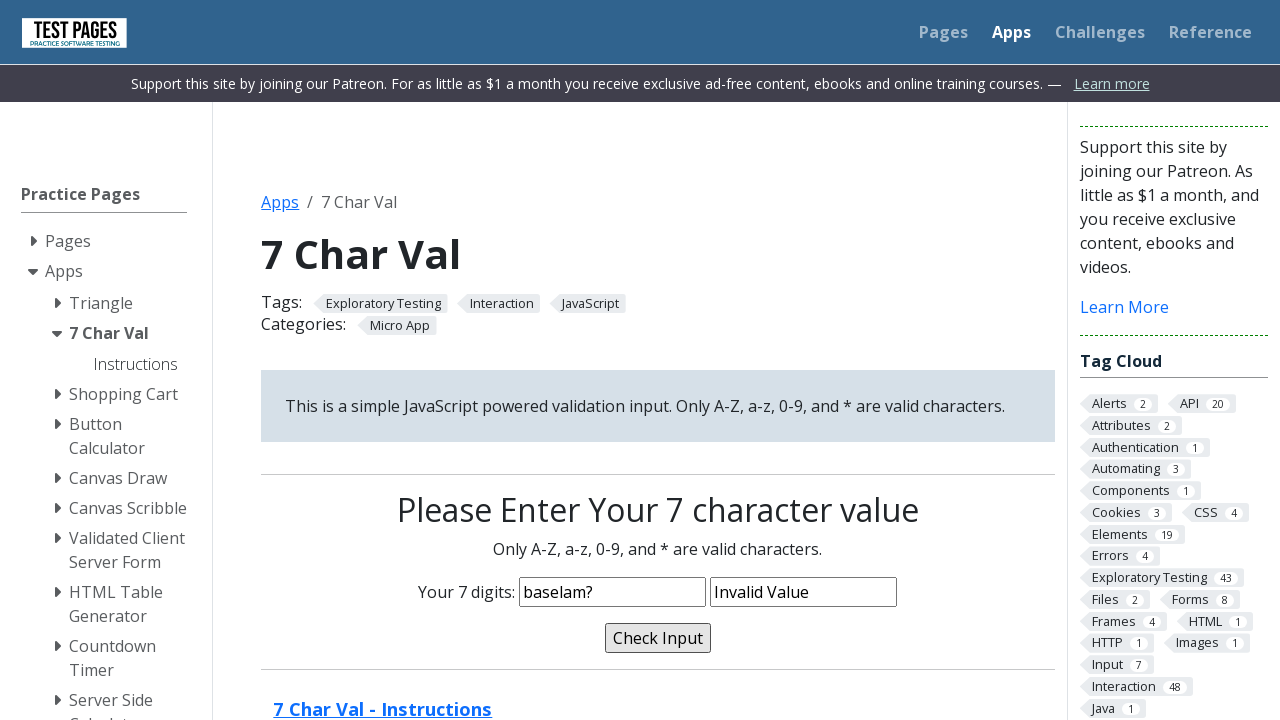